Tests browser navigation functionality by navigating to different pages, going back, forward, and refreshing the page

Starting URL: https://demoqa.com/text-box

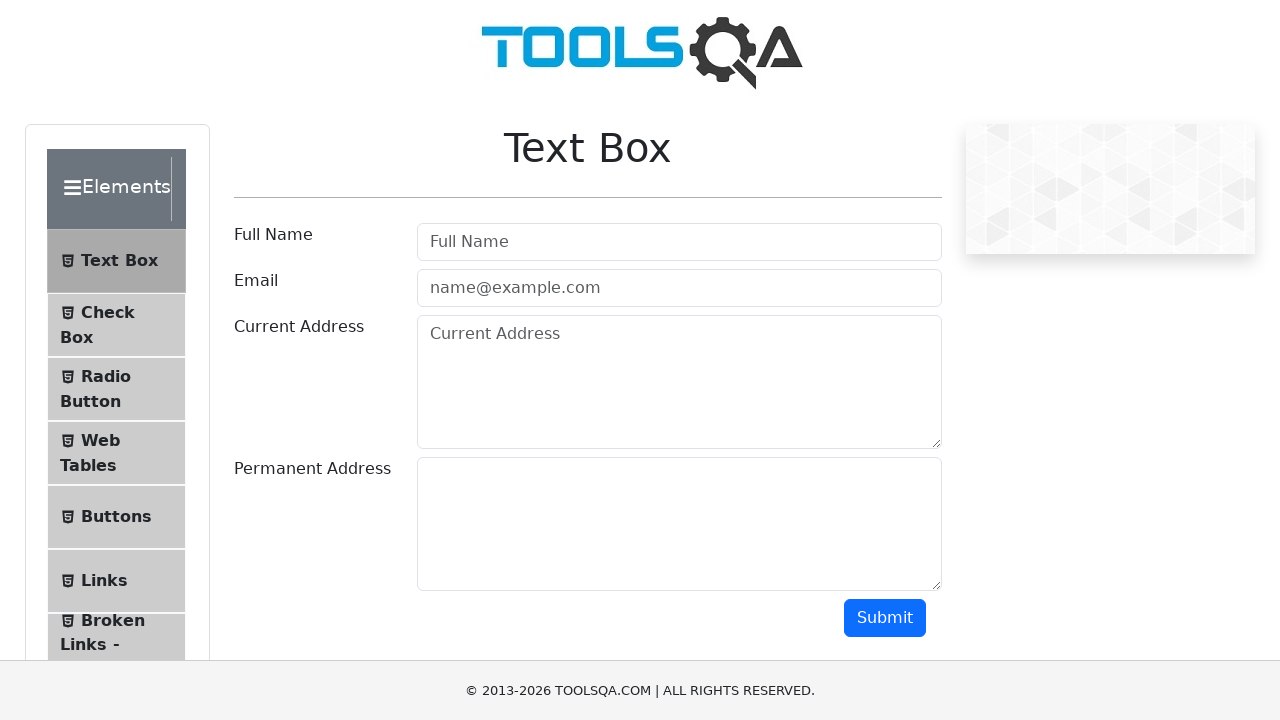

Navigated to radio button page at https://demoqa.com/radio-button
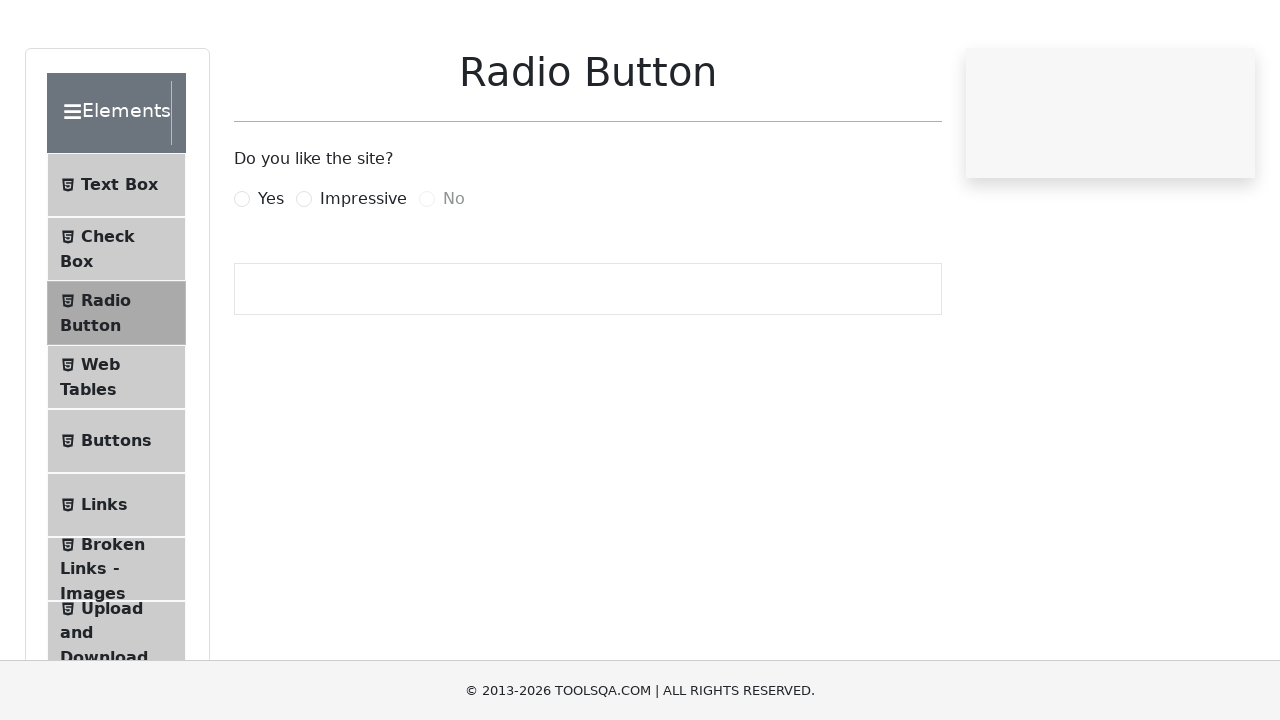

Navigated back to previous page (text-box page)
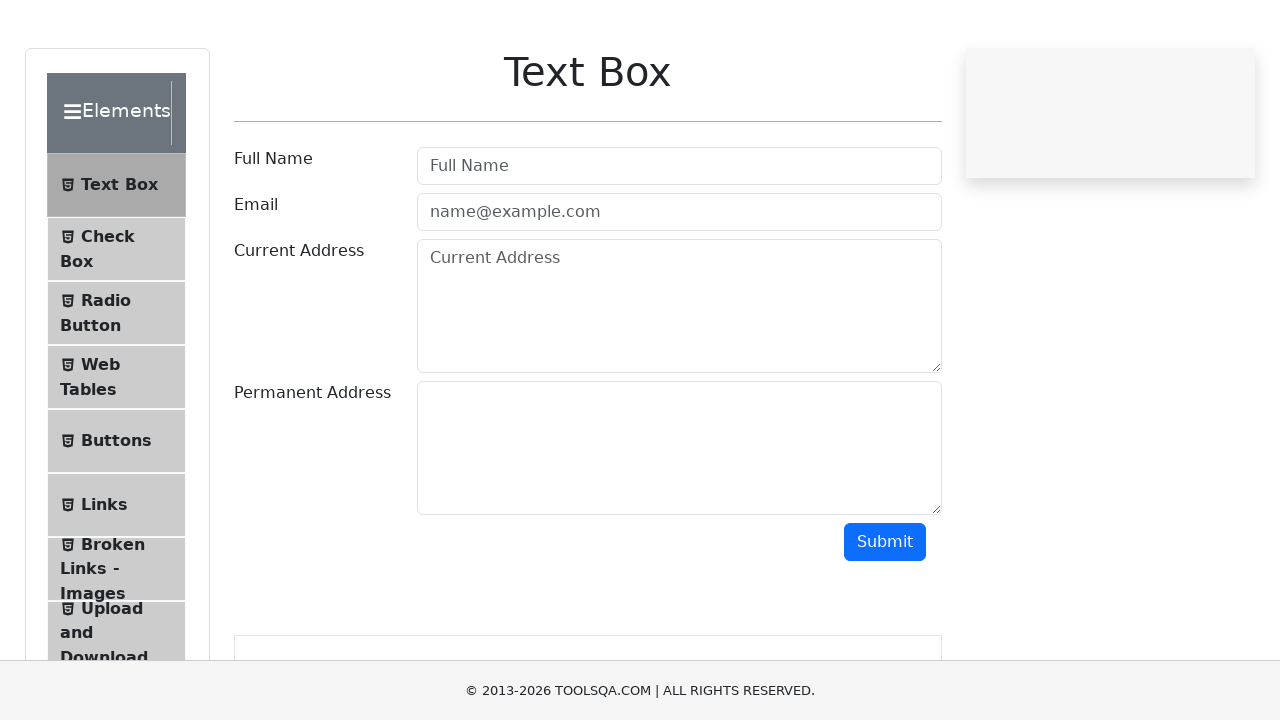

Navigated forward to radio button page
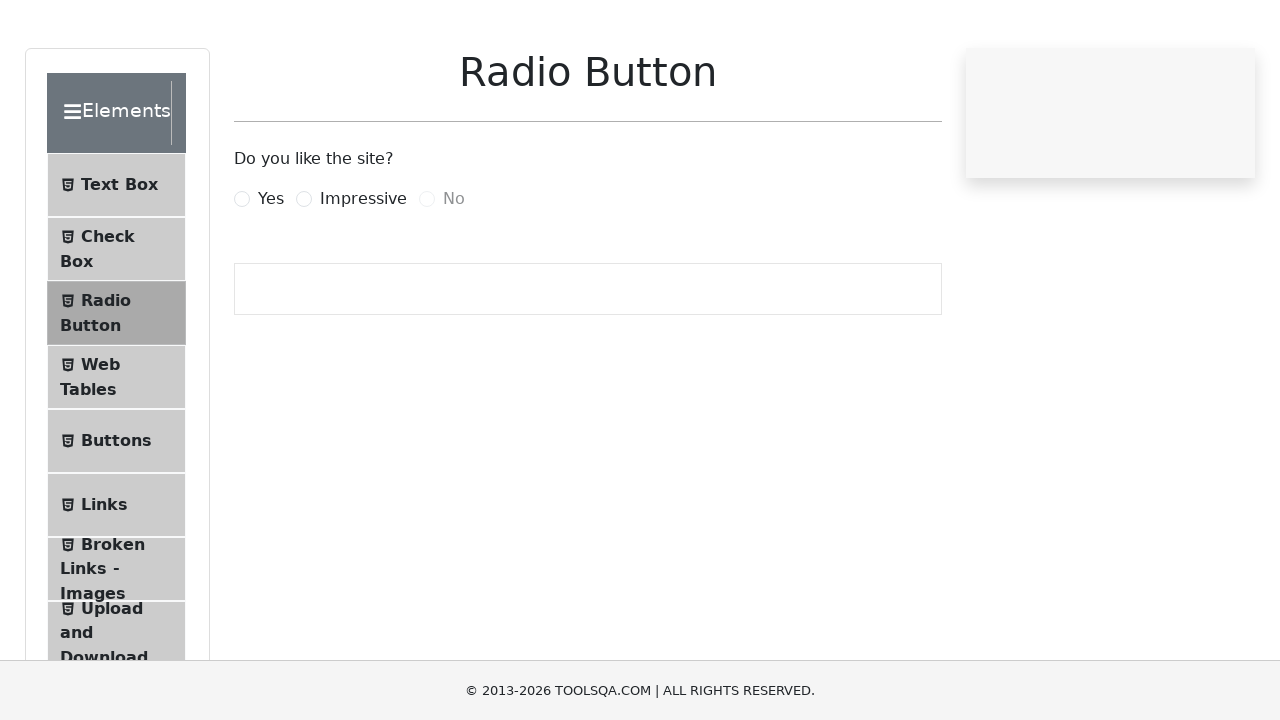

Refreshed the current page
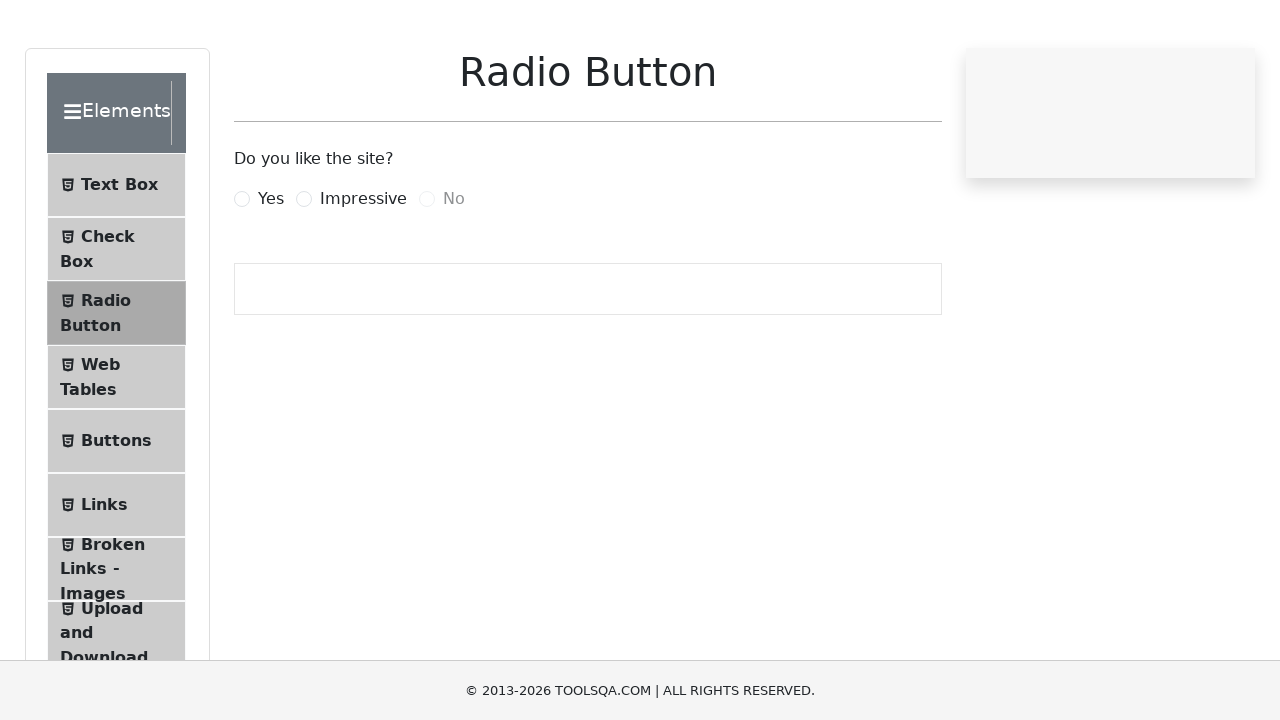

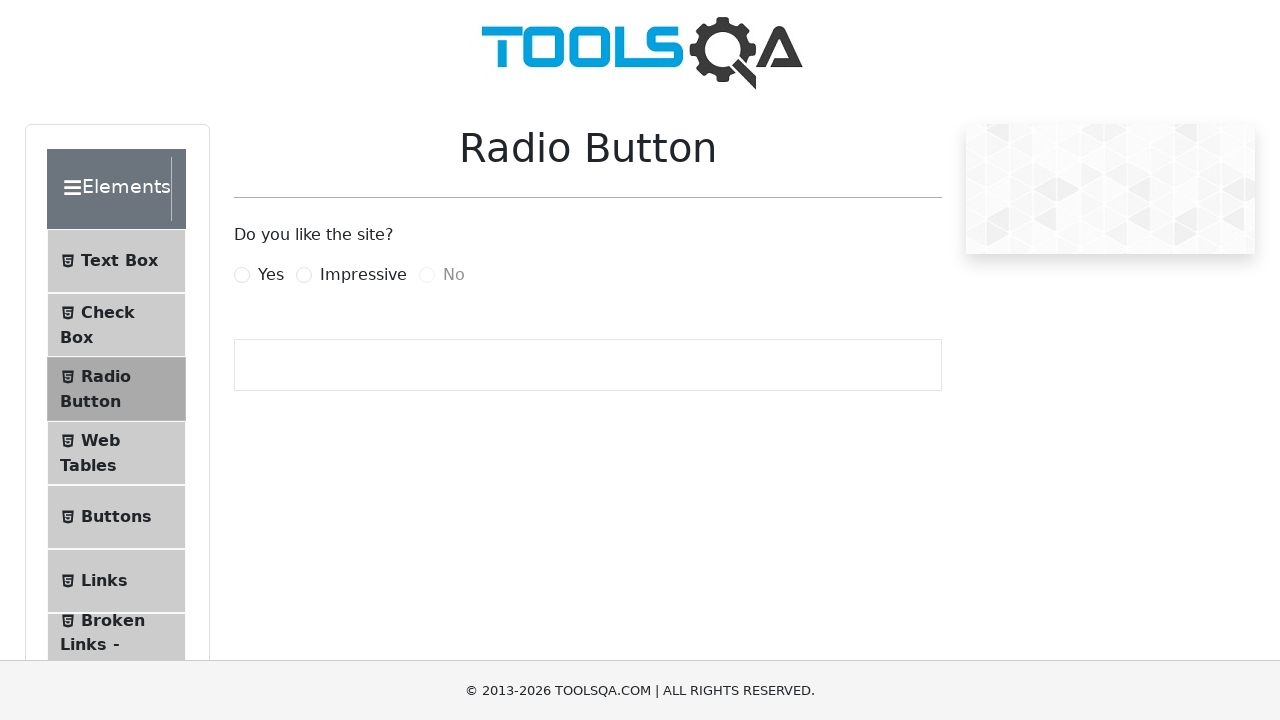